Fills out a simple form with personal information (name, city, country) and submits it

Starting URL: http://suninjuly.github.io/simple_form_find_task.html

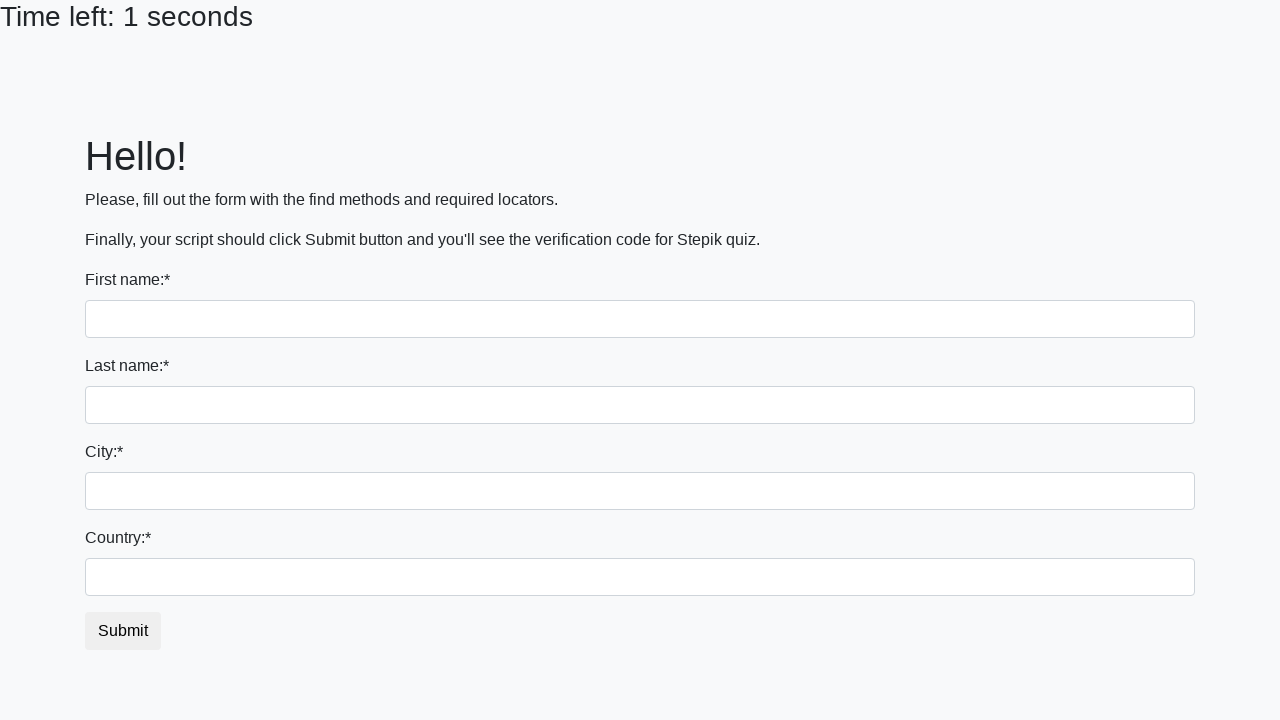

Filled first name field with 'Ivan' on input[name='first_name']
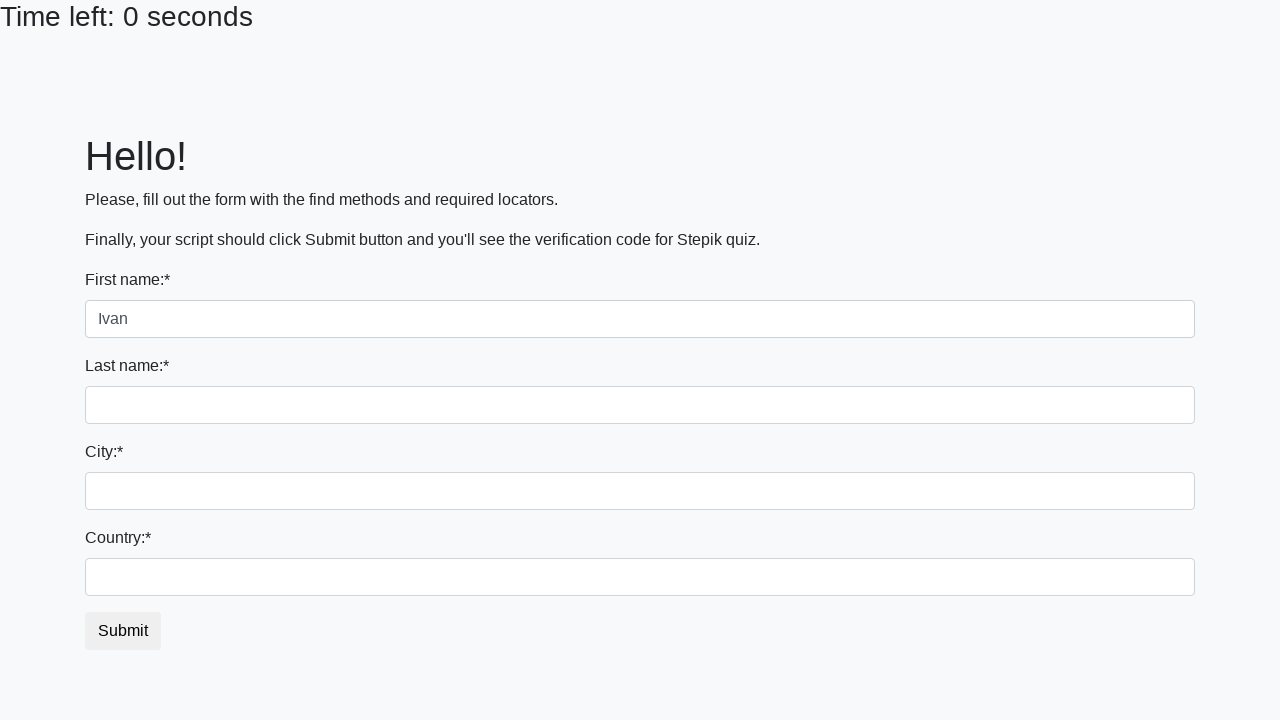

Filled last name field with 'Petrov' on input[name='last_name']
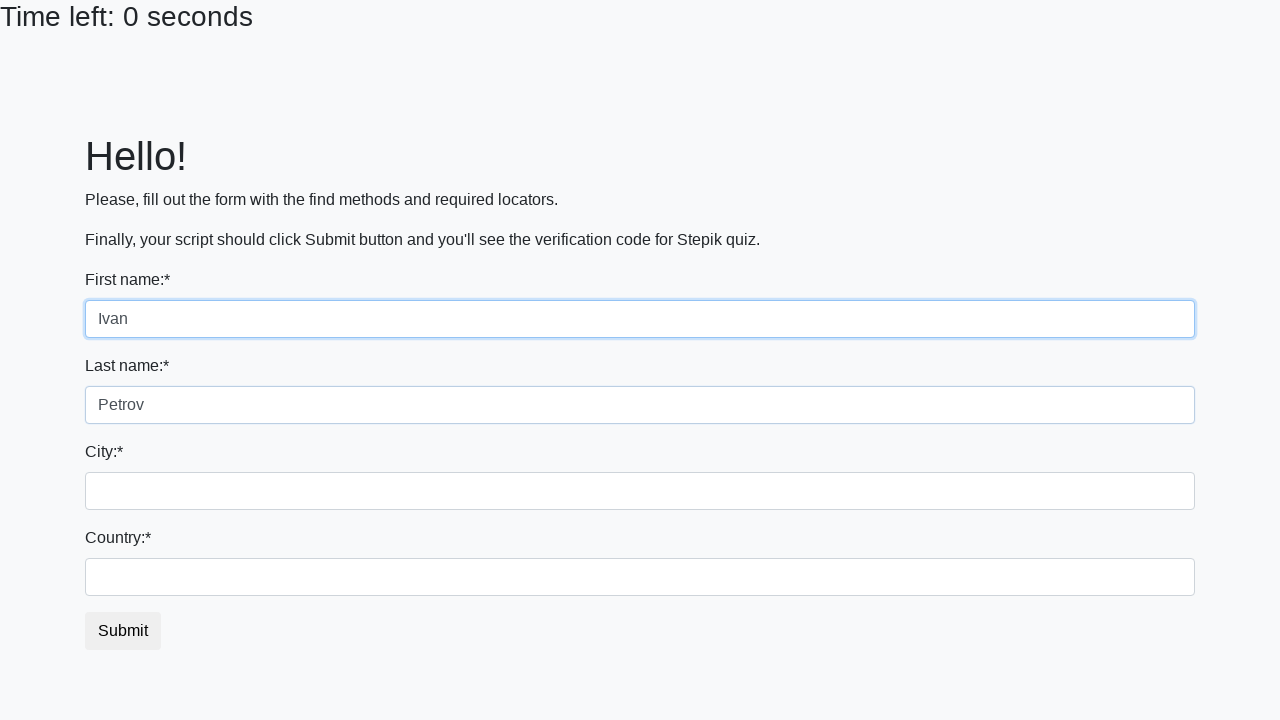

Filled city field with 'Moscow' on .form-control.city
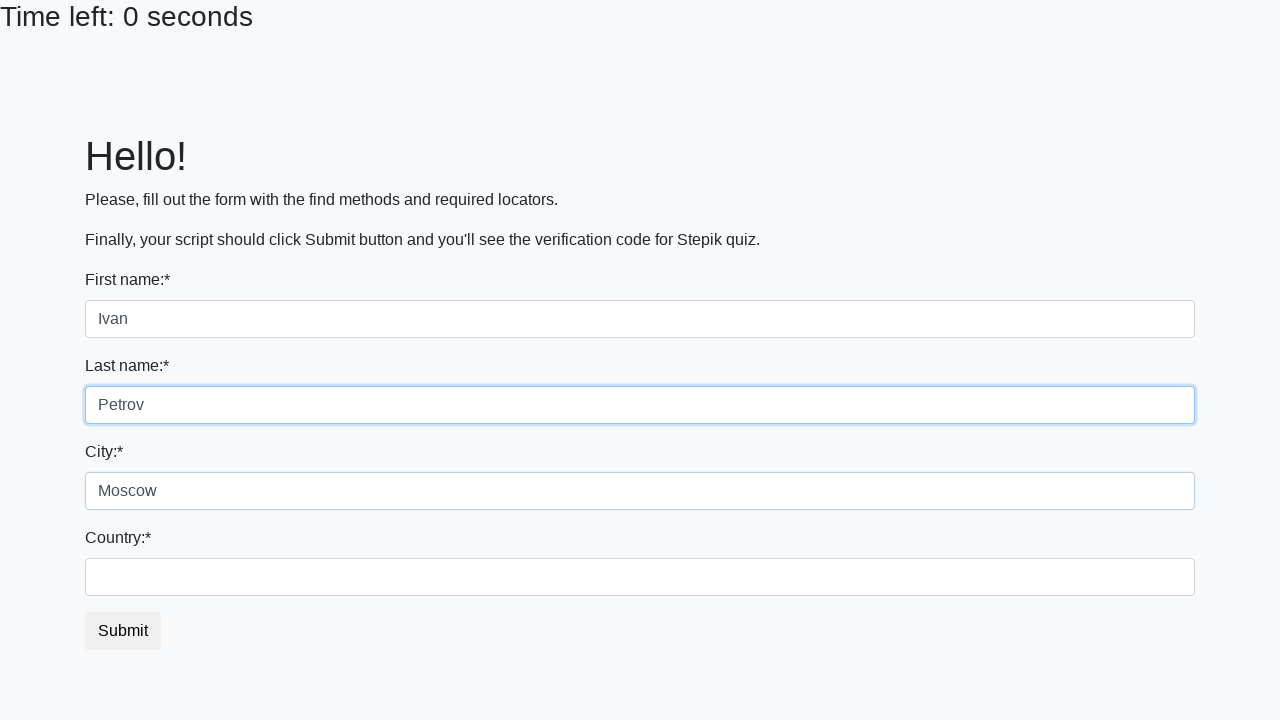

Filled country field with 'Russia' on #country
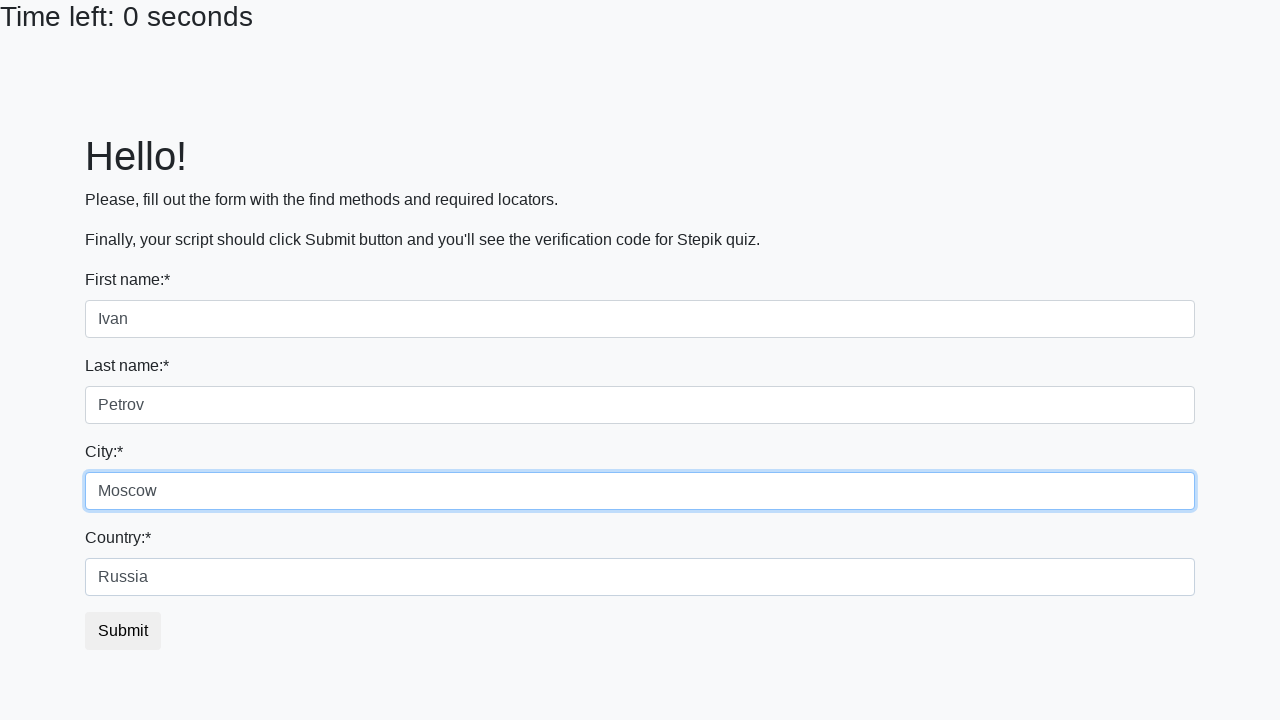

Clicked submit button to submit the form at (123, 631) on button
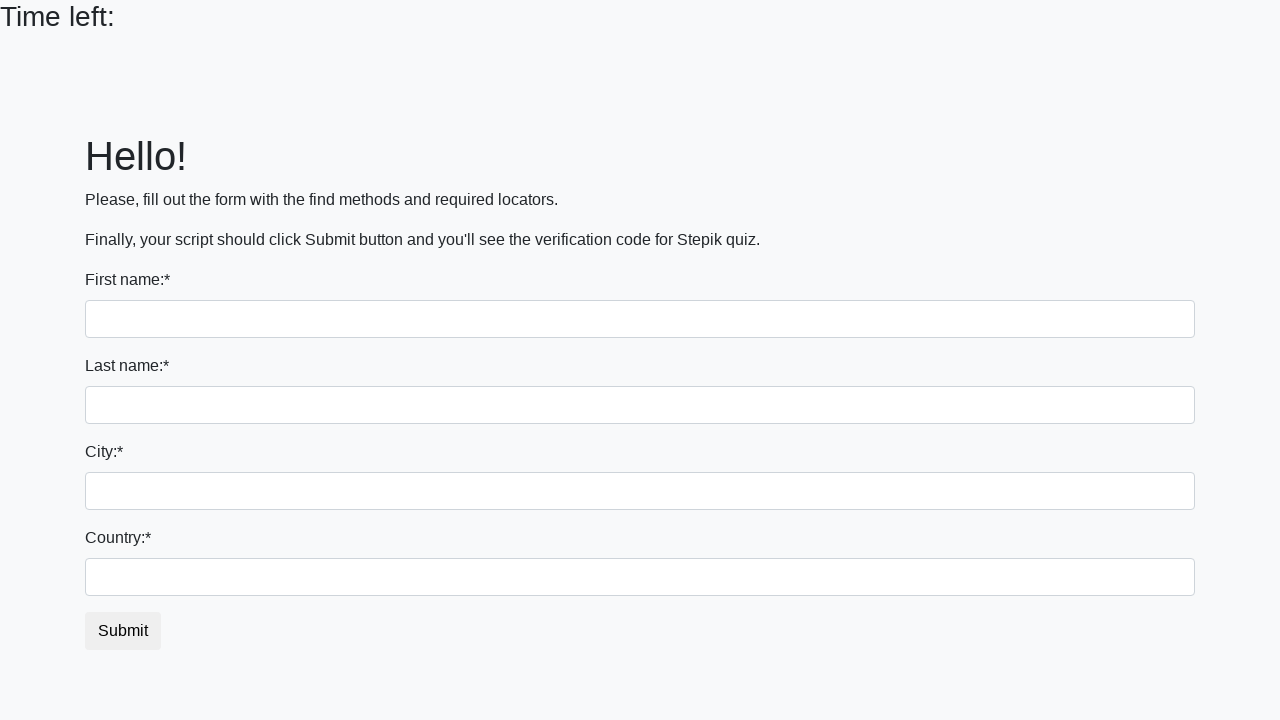

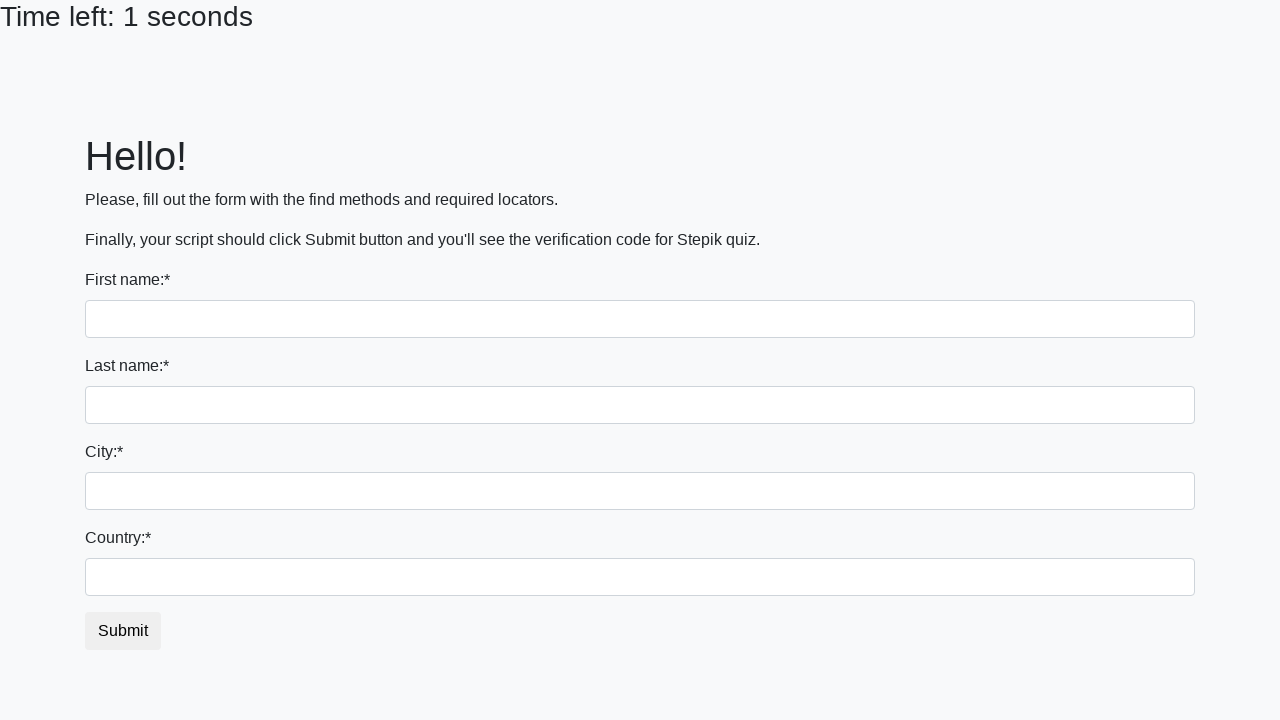